Fills out a student registration form with randomly generated data including first name, last name, email, gender selection, and phone number

Starting URL: https://demoqa.com/automation-practice-form

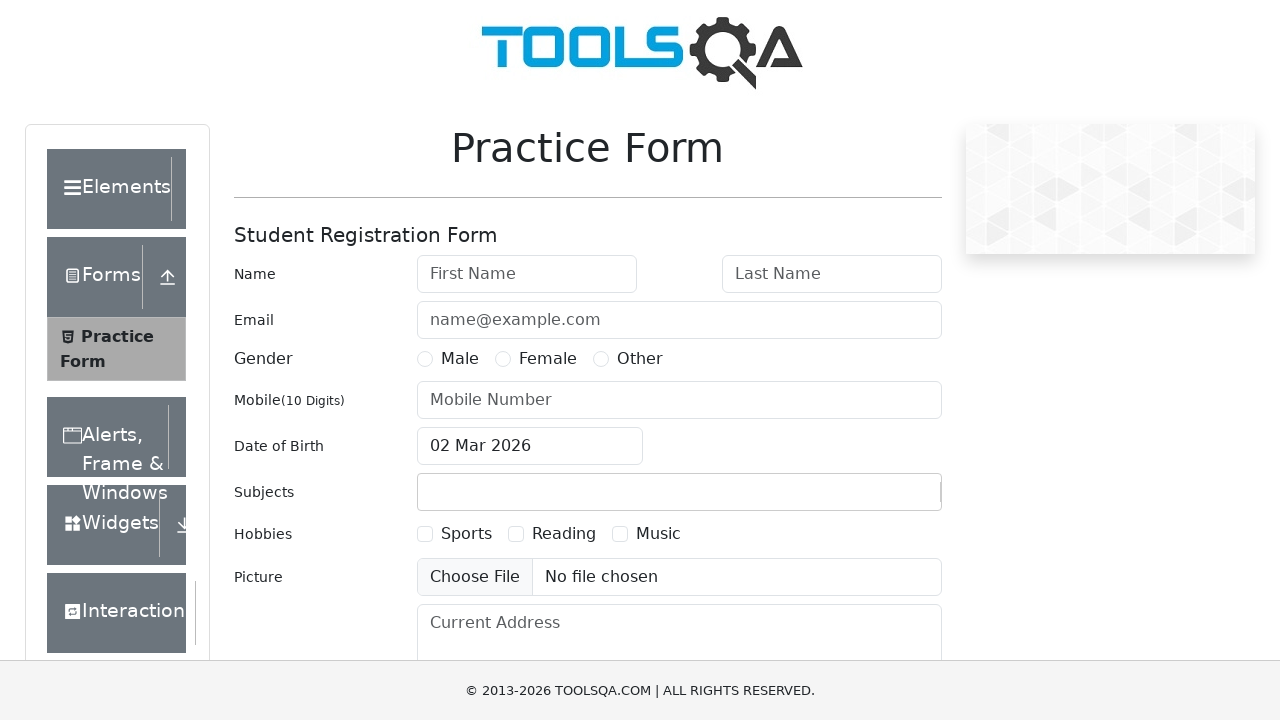

Filled first name field with 'Marcus' on #firstName
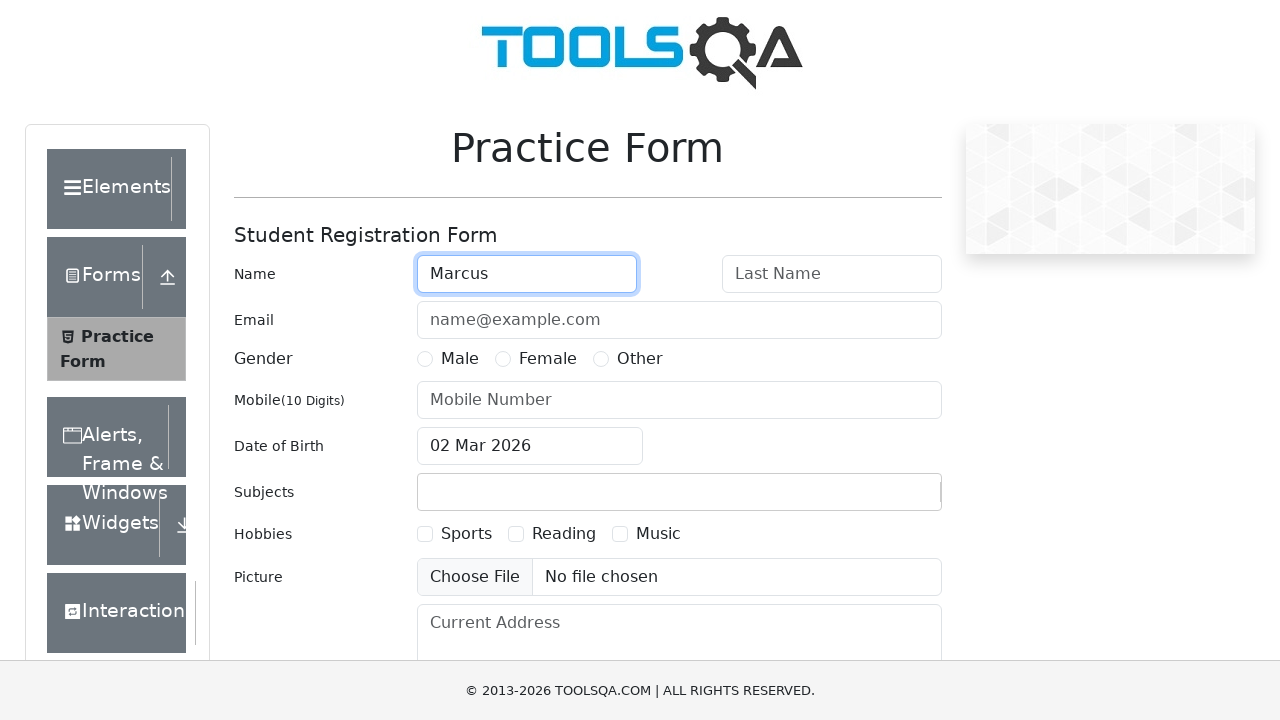

Filled last name field with 'Thompson' on #lastName
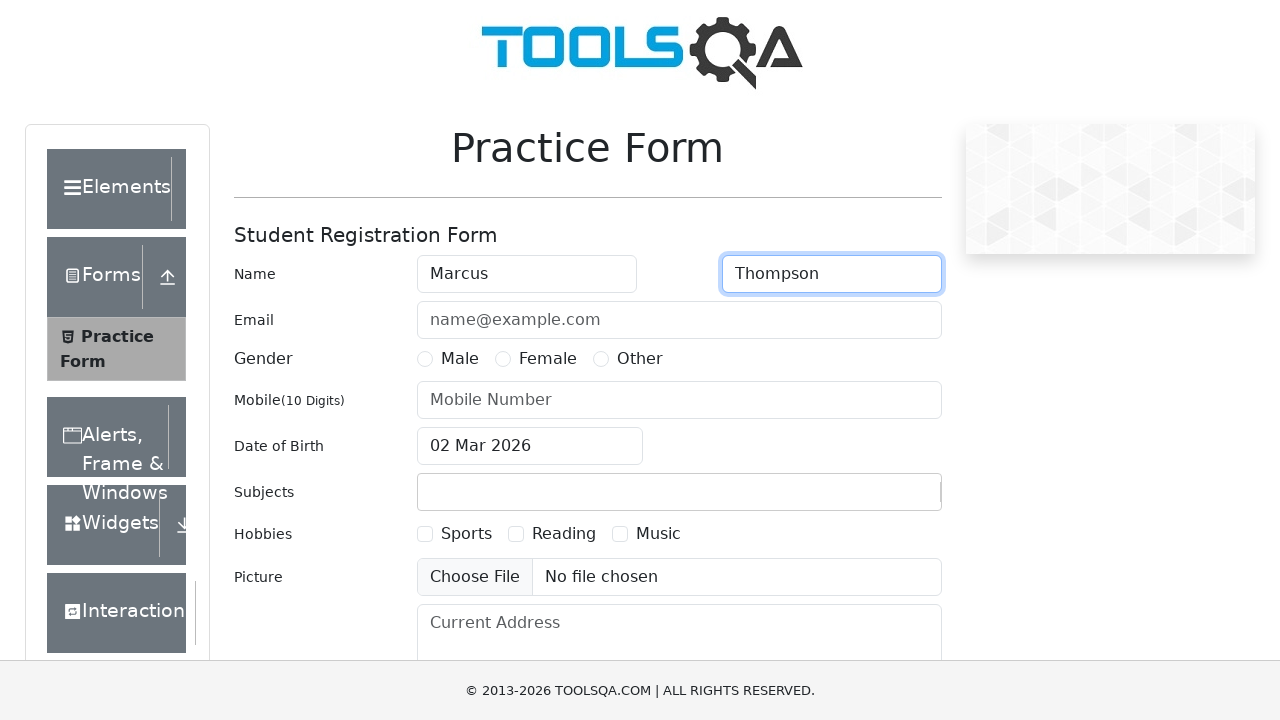

Filled email field with 'marcus.thompson@example.com' on #userEmail
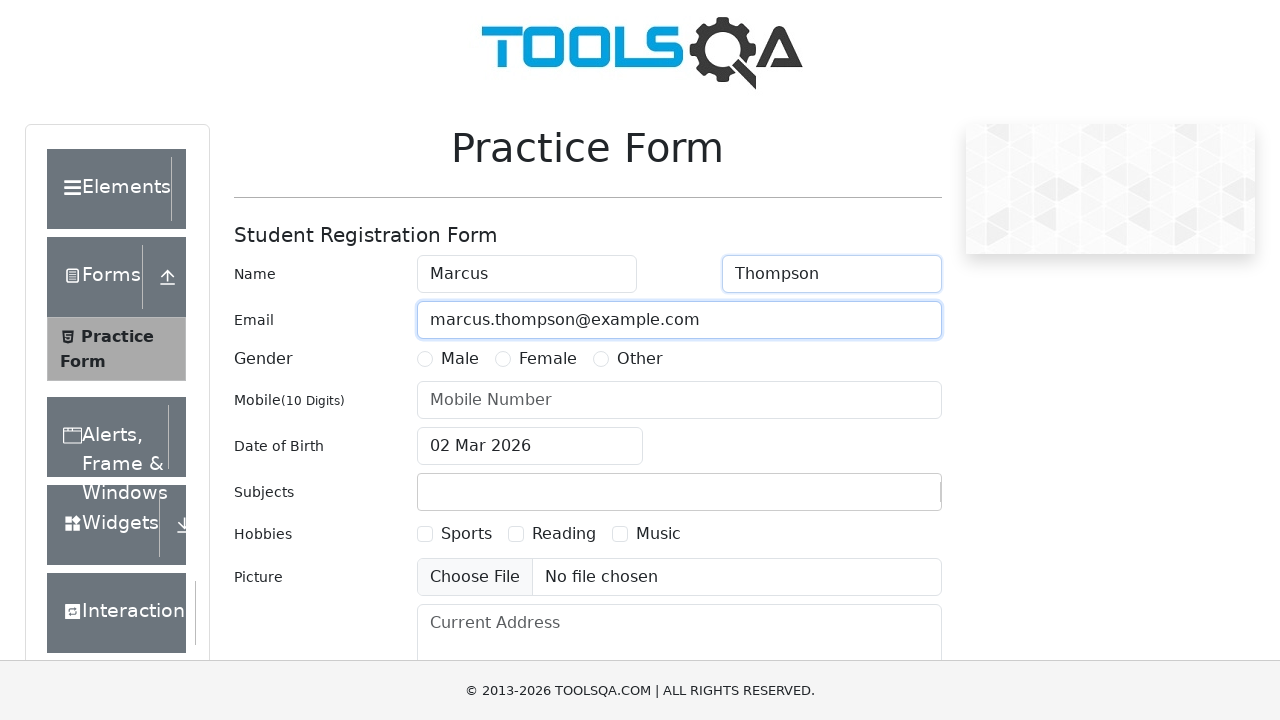

Selected Male gender option at (460, 359) on label:has-text('Male')
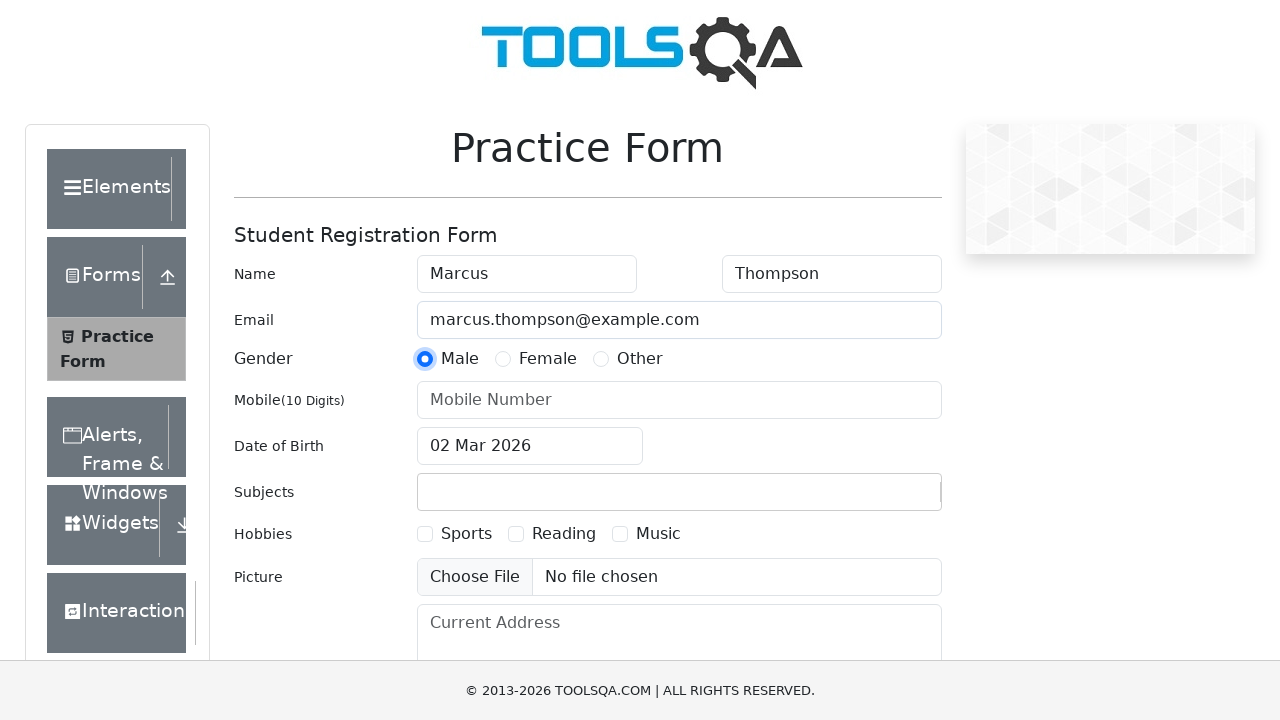

Filled phone number field with '5551234567' on #userNumber
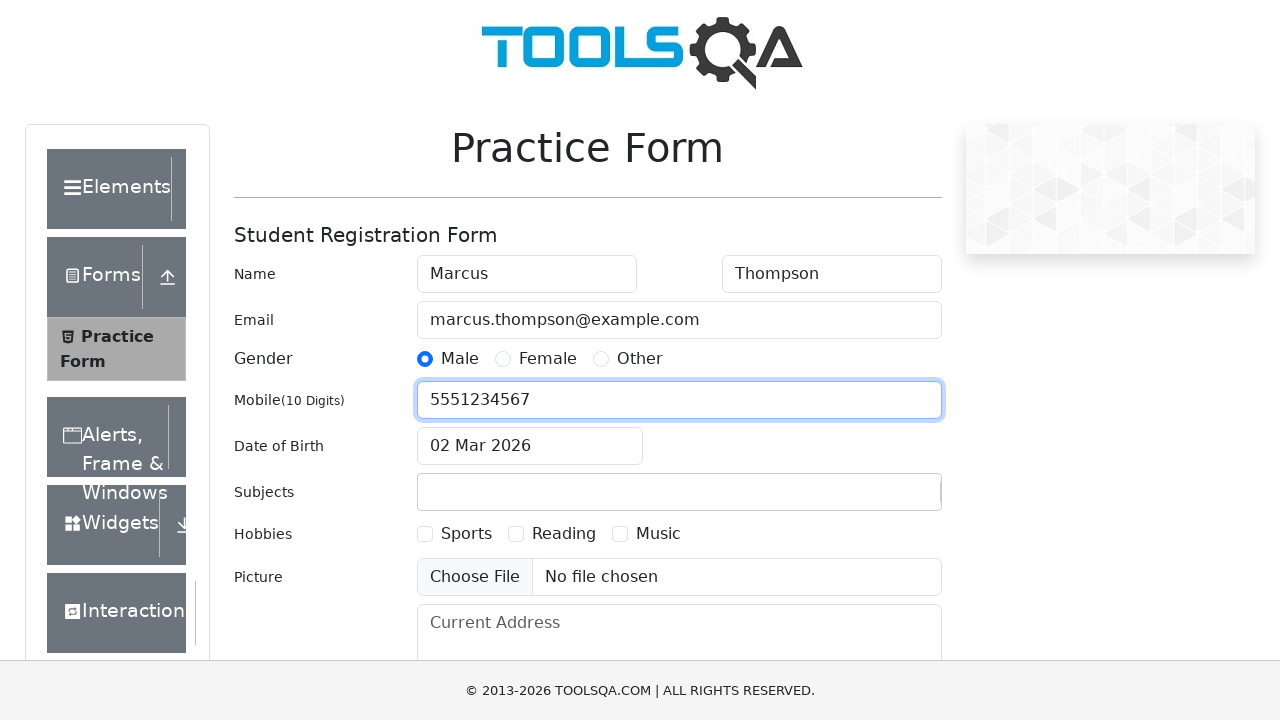

Verified date of birth field is present
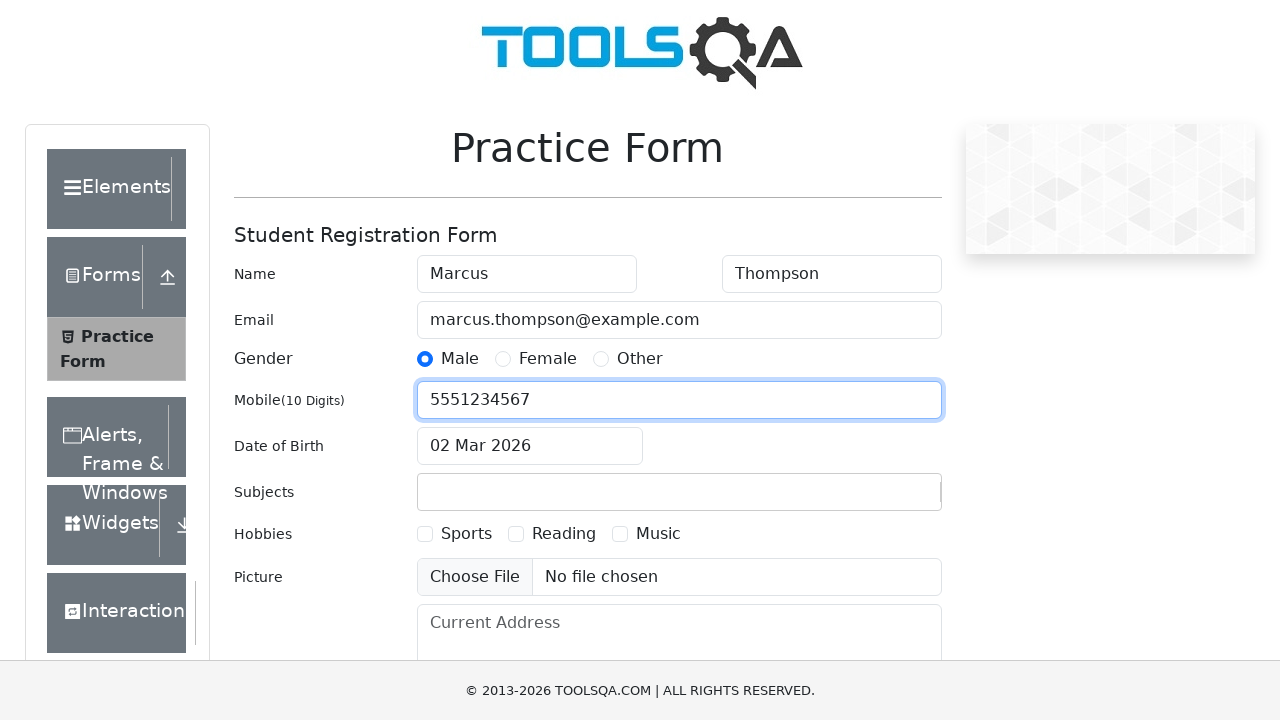

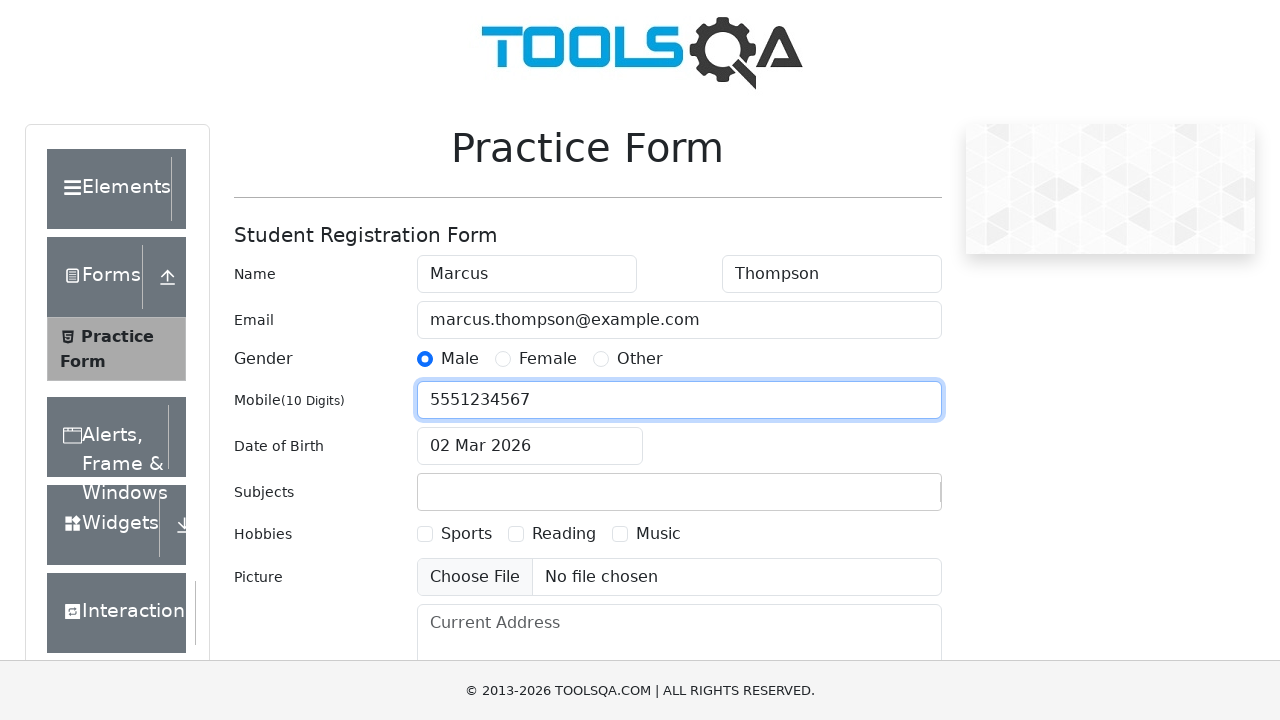